Tests a scrollable table by scrolling the page and the table container, then verifies that the sum of values in the fourth column matches the displayed total amount.

Starting URL: https://rahulshettyacademy.com/AutomationPractice/

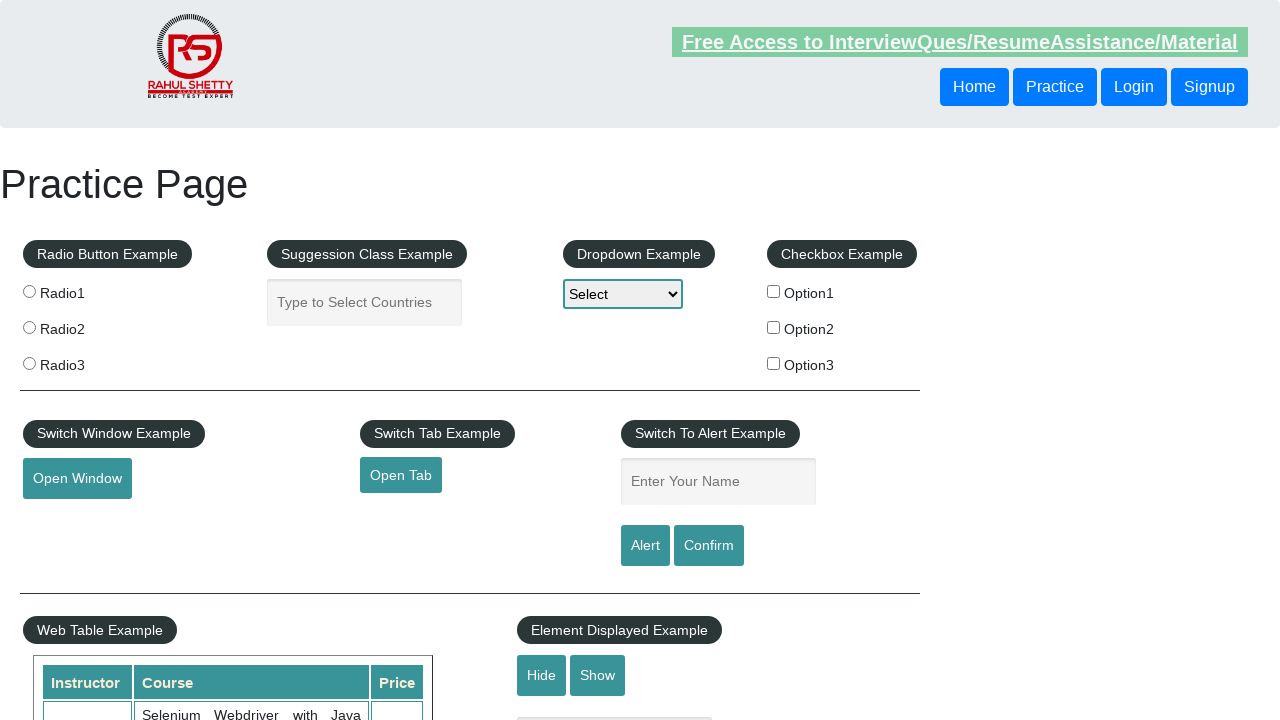

Navigated to AutomationPractice page
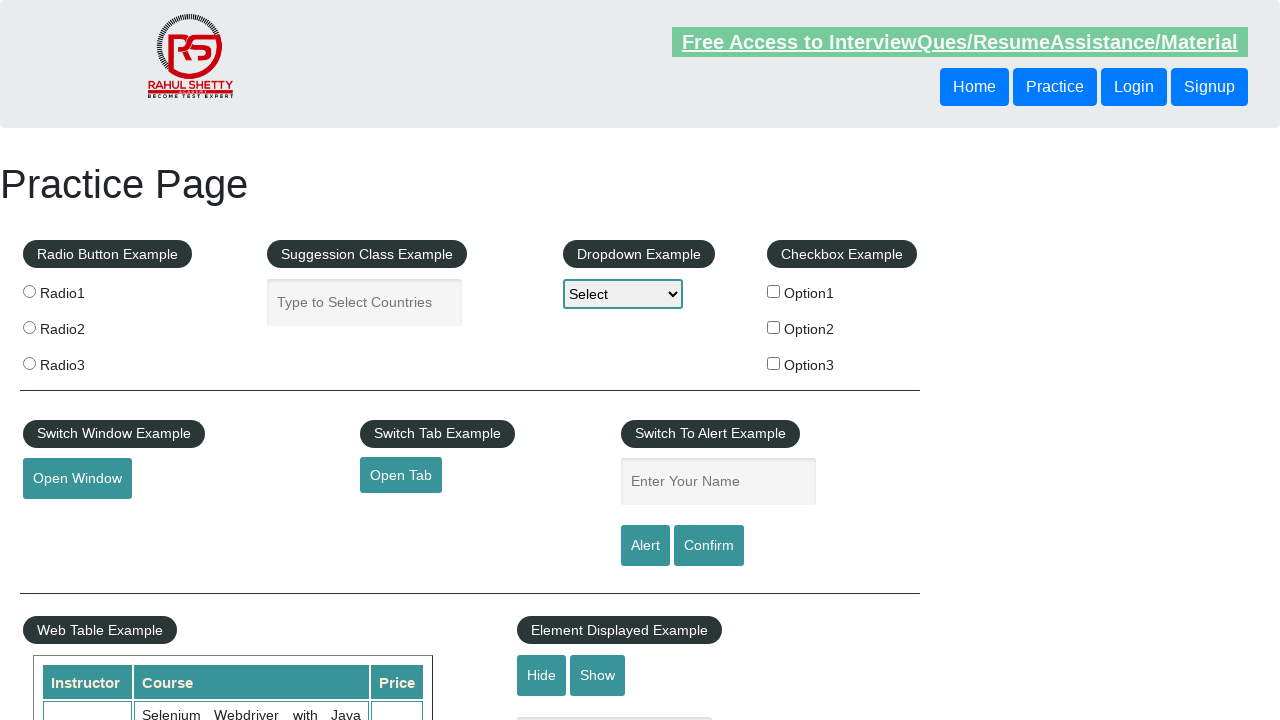

Scrolled page down by 500 pixels
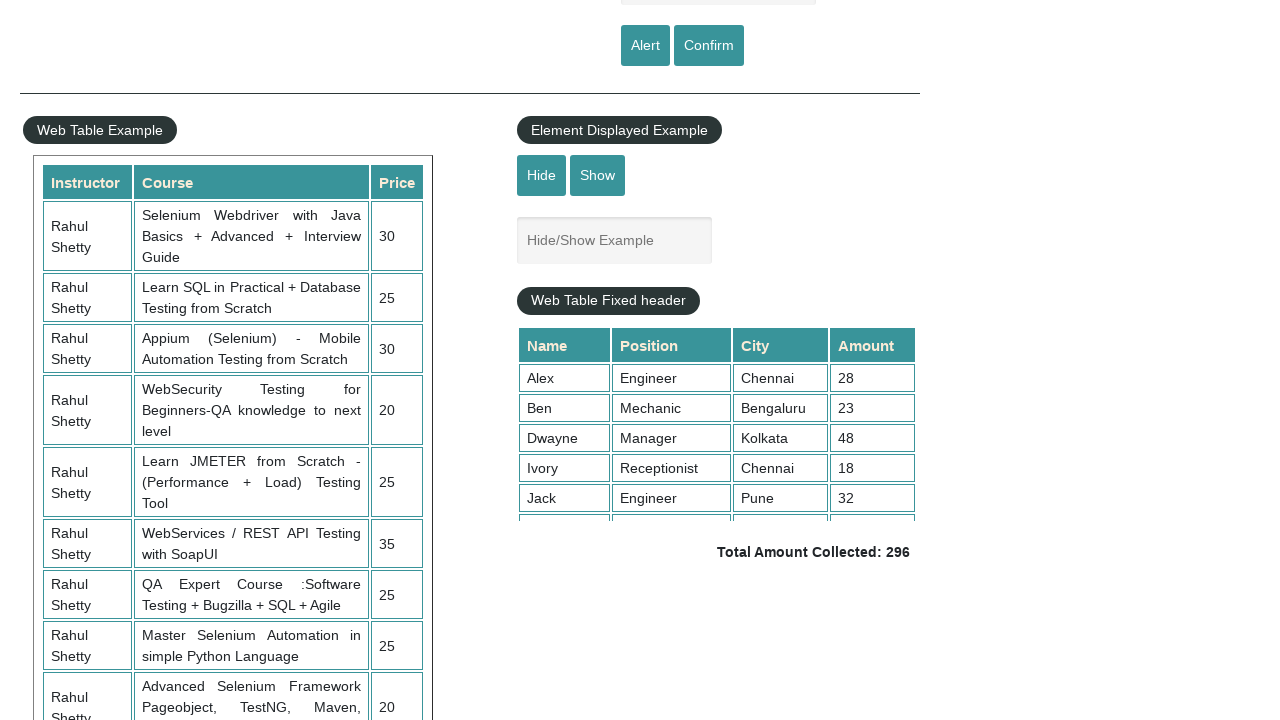

Waited 1000ms for scroll animation to complete
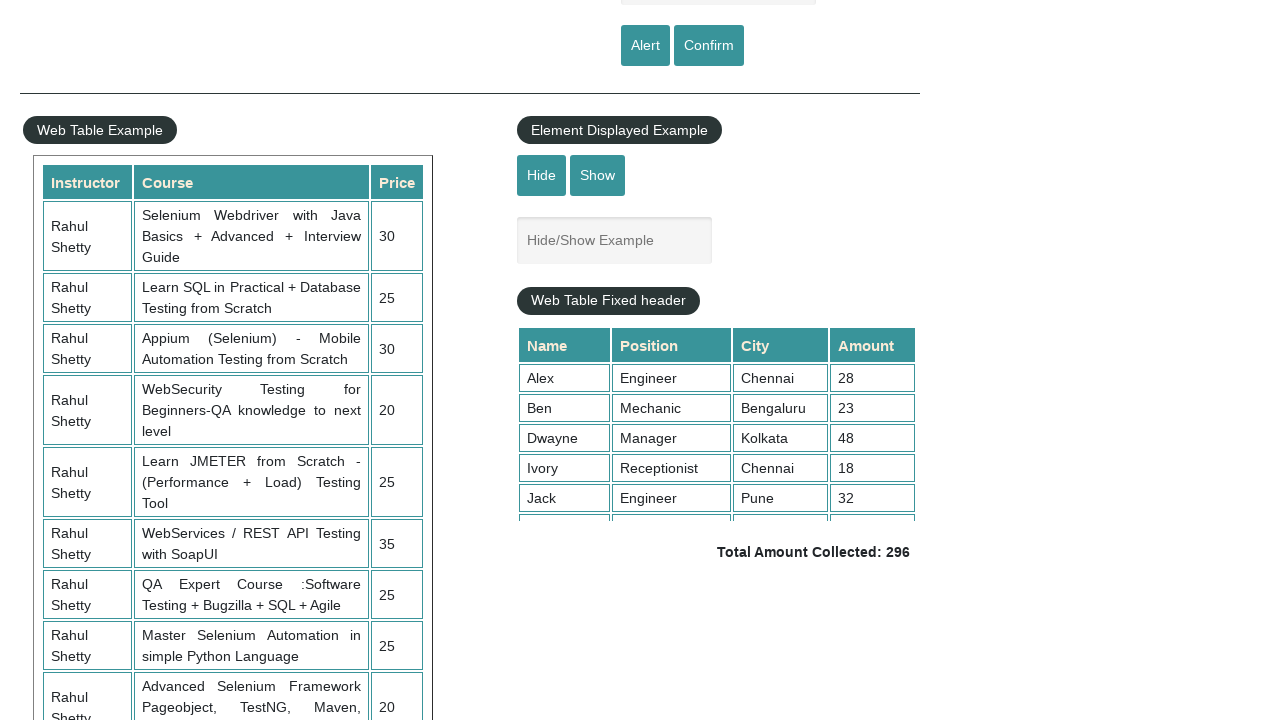

Scrolled table container to position 5000
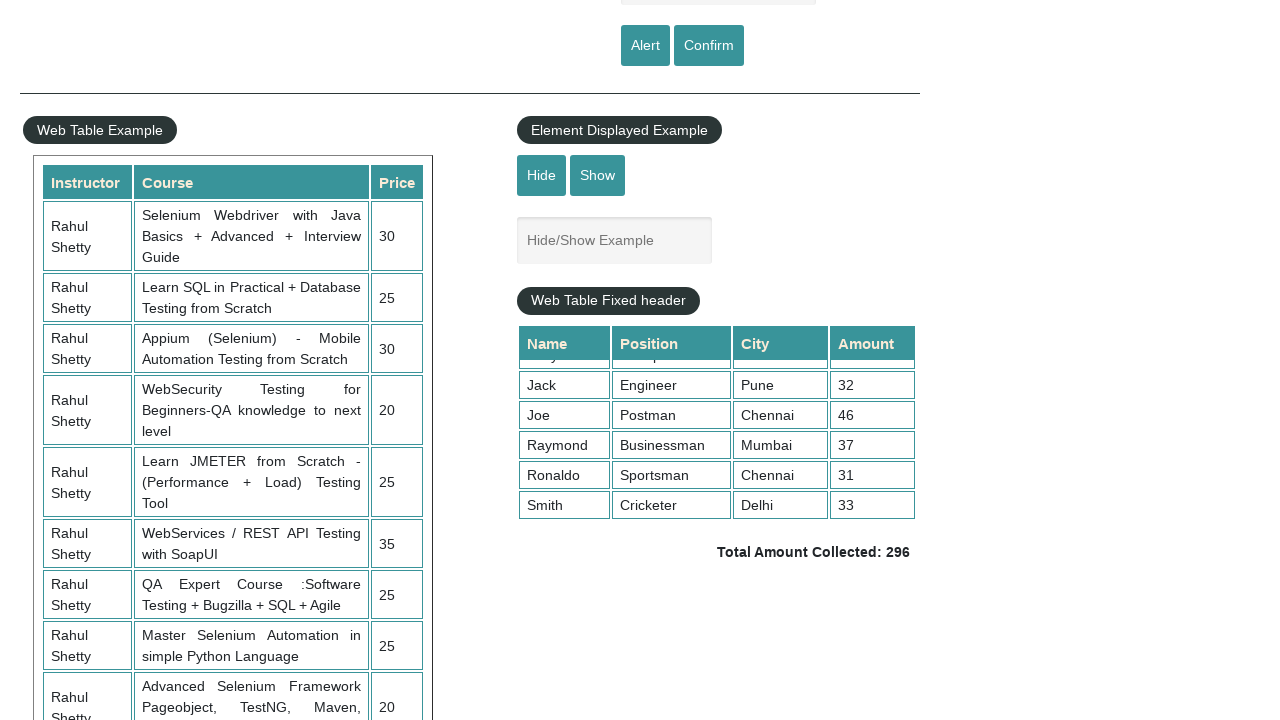

Waited for 4th column cells in table to be visible
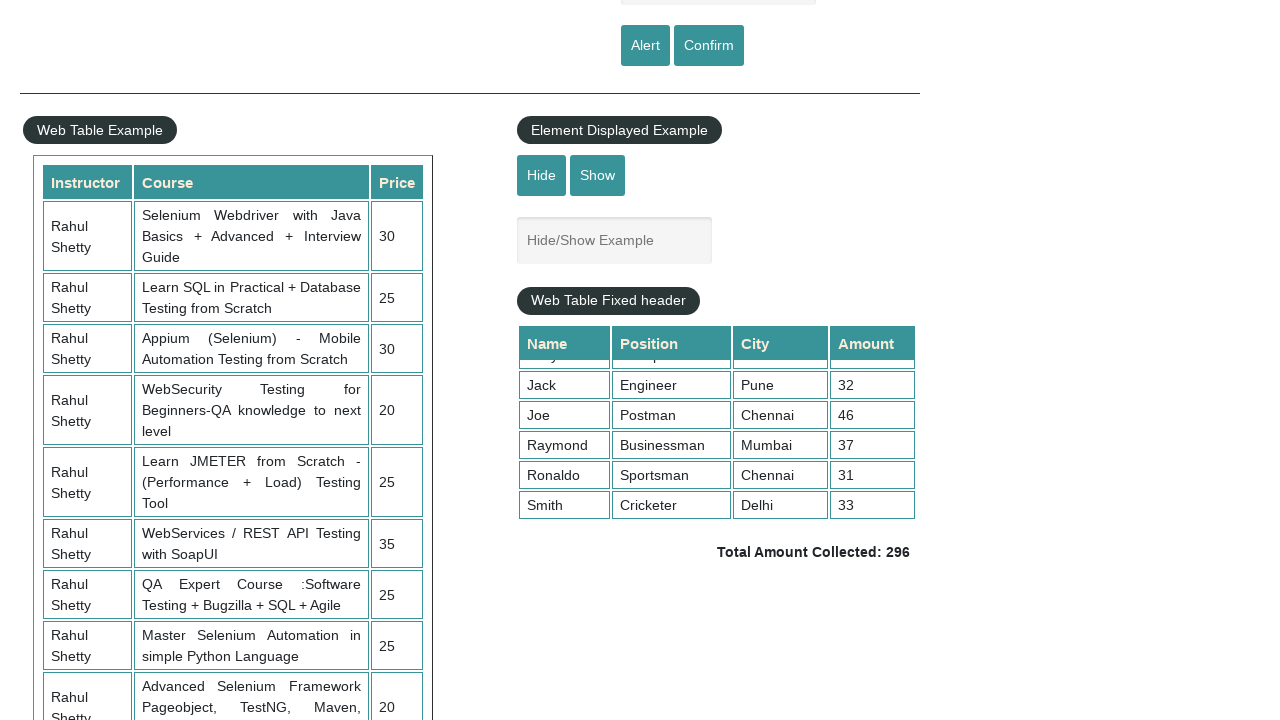

Retrieved all values from 4th column of scrollable table
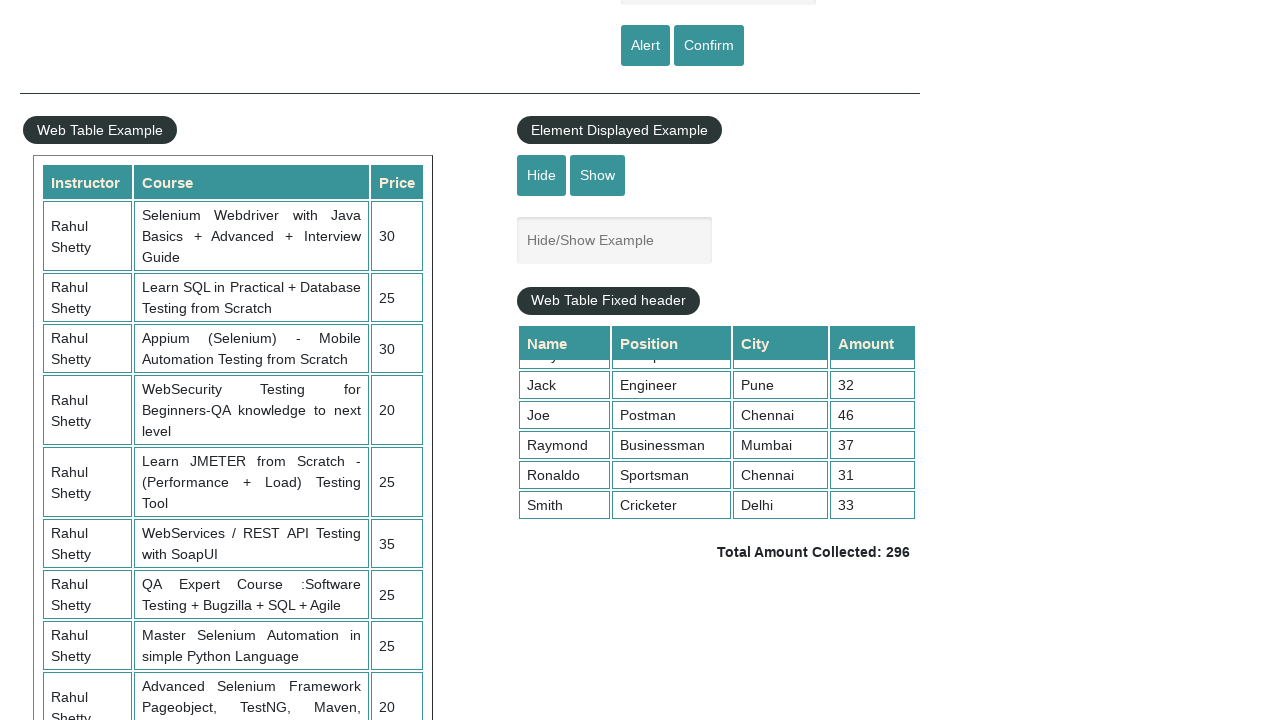

Calculated sum of 4th column values: 296
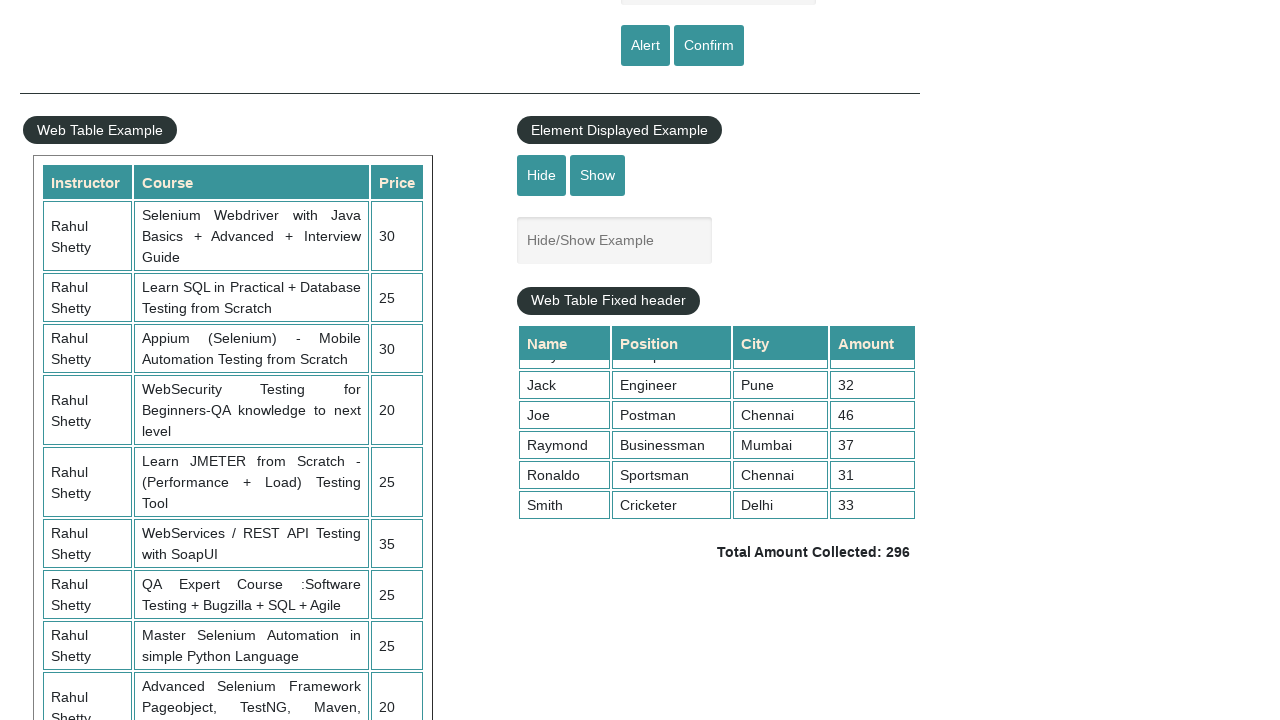

Retrieved displayed total amount text
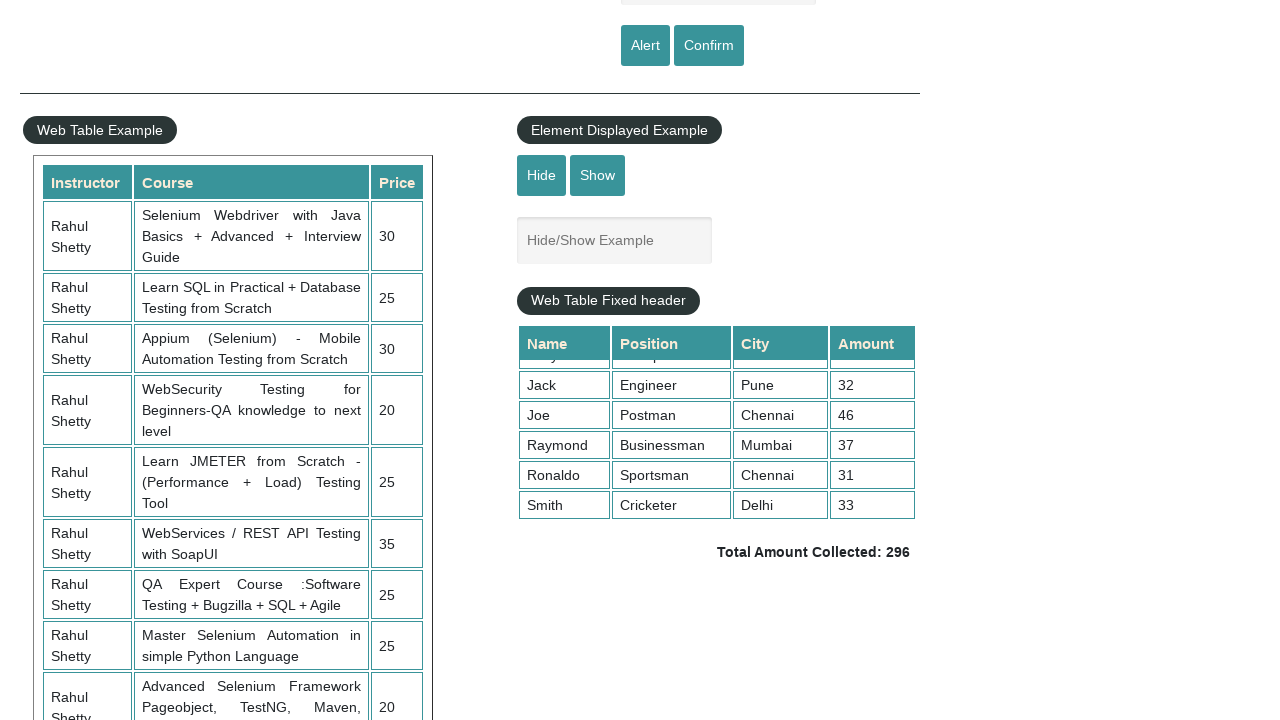

Parsed displayed total amount: 296
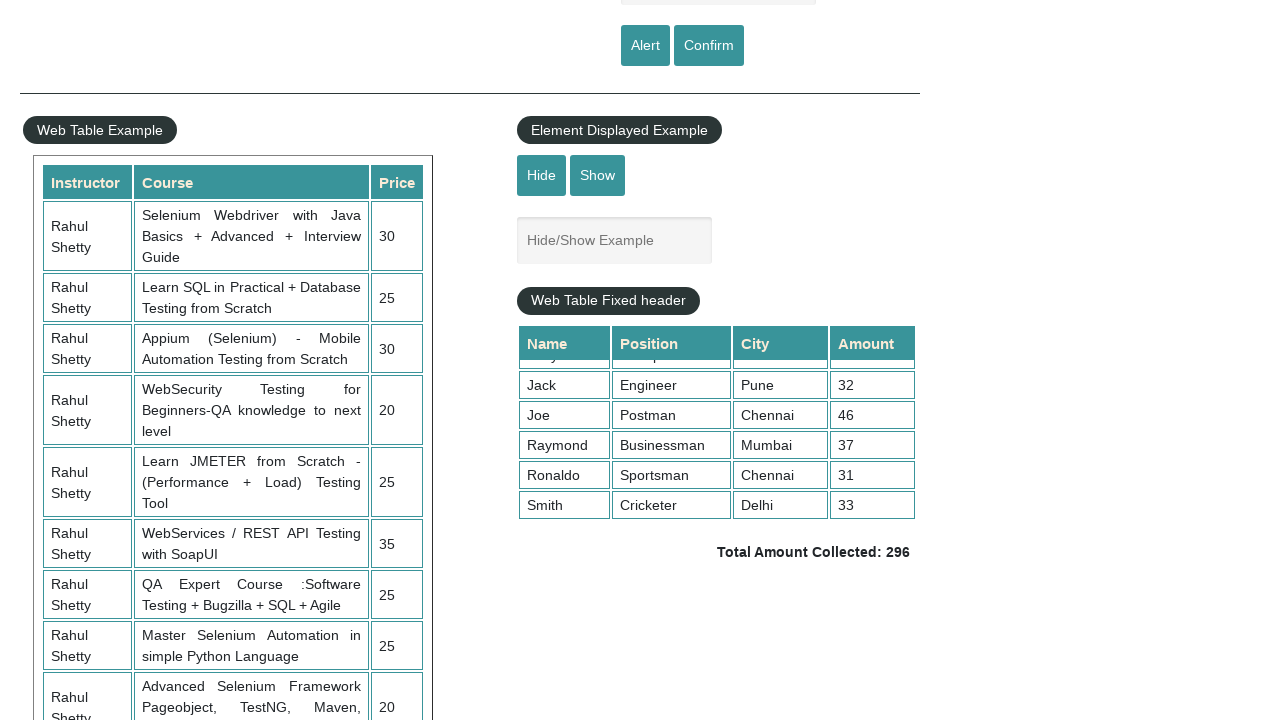

Verified that calculated sum (296) matches displayed total (296)
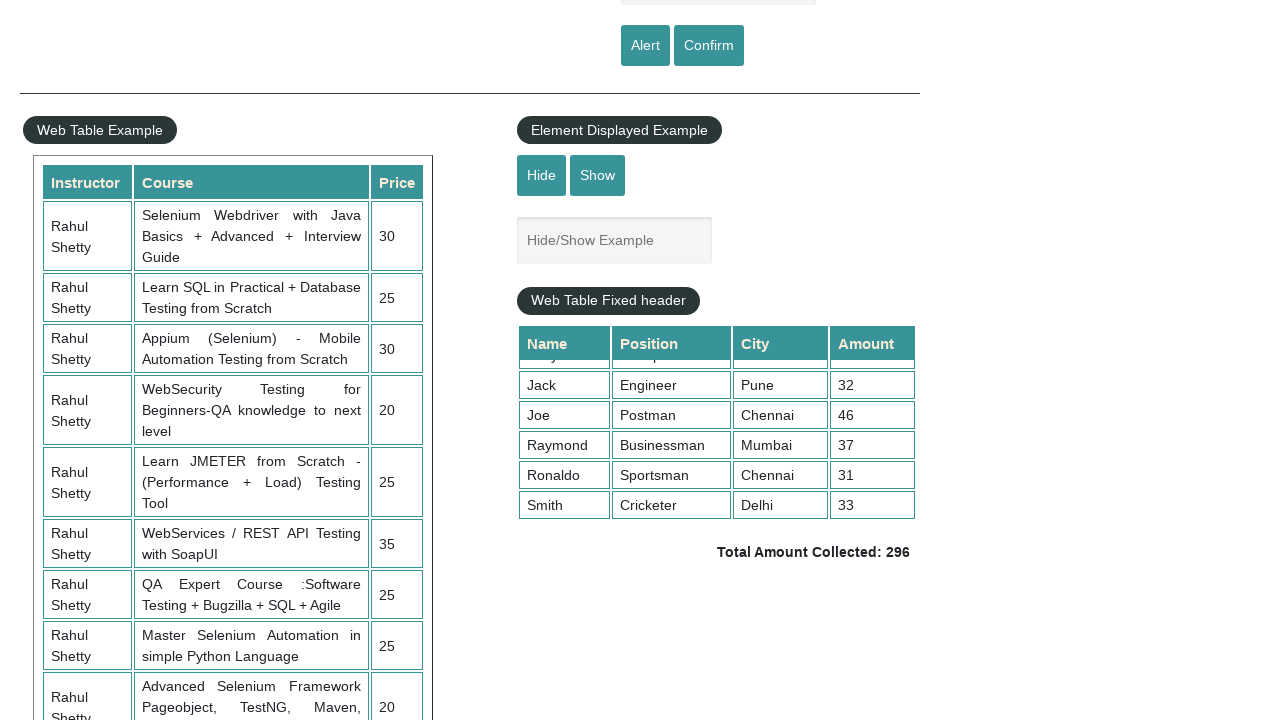

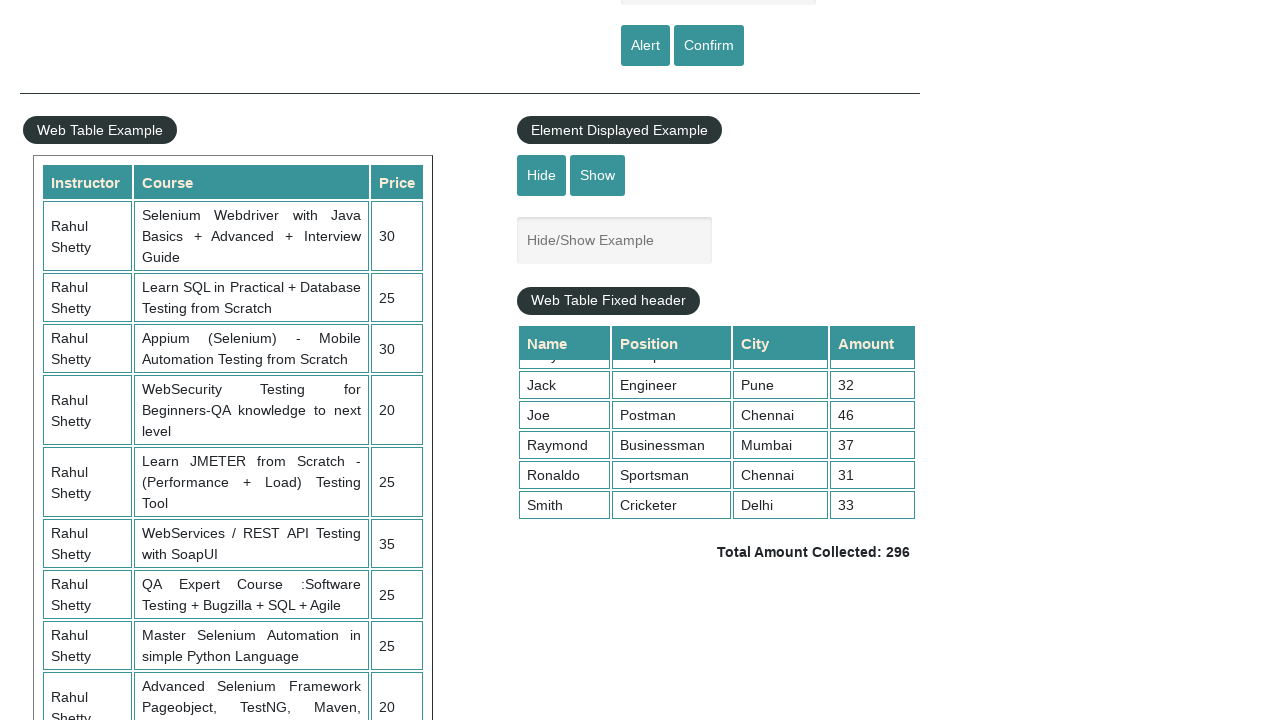